Tests drag and drop functionality by dragging element A to element B's position

Starting URL: http://the-internet.herokuapp.com/drag_and_drop

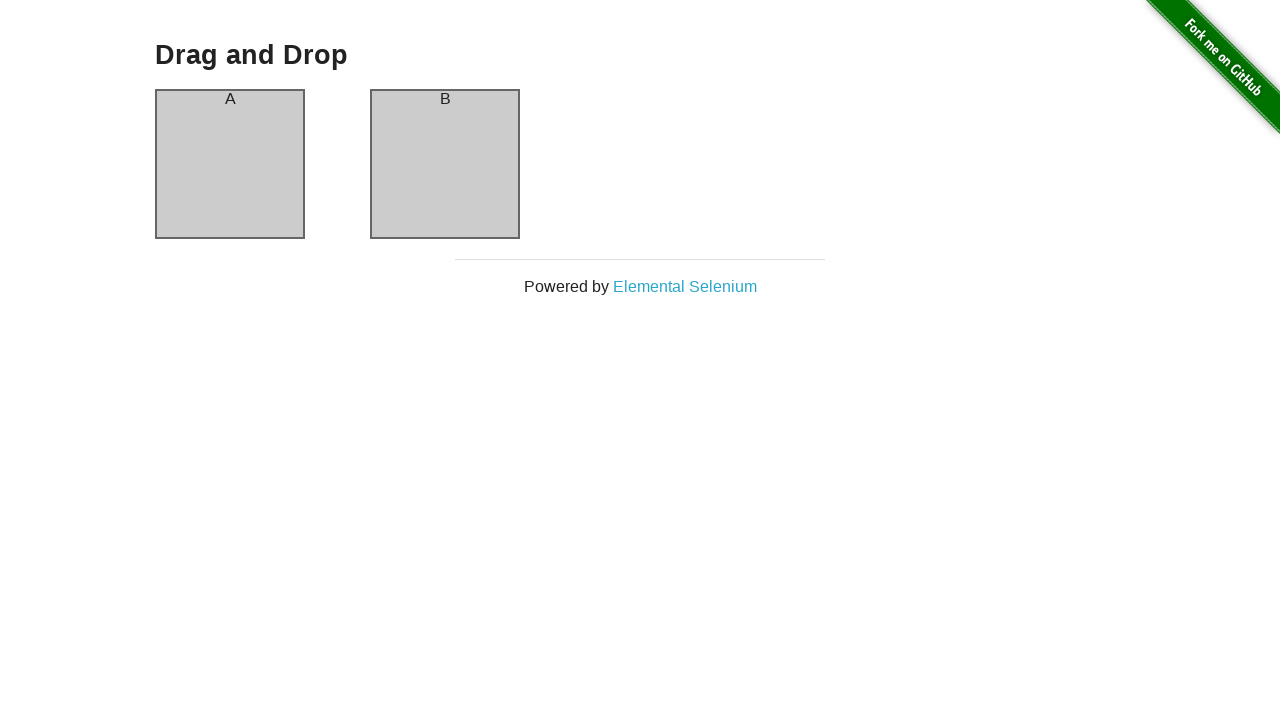

Located element A (column-a) for dragging
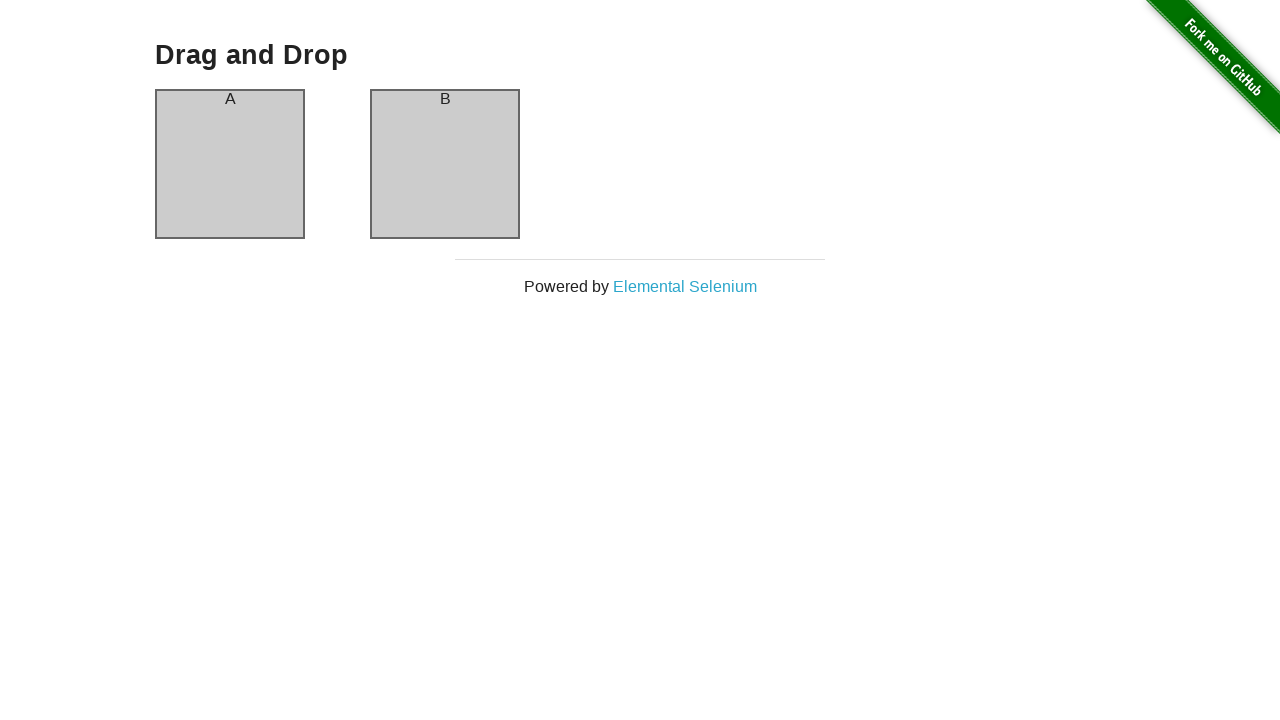

Located element B (column-b) as drop target
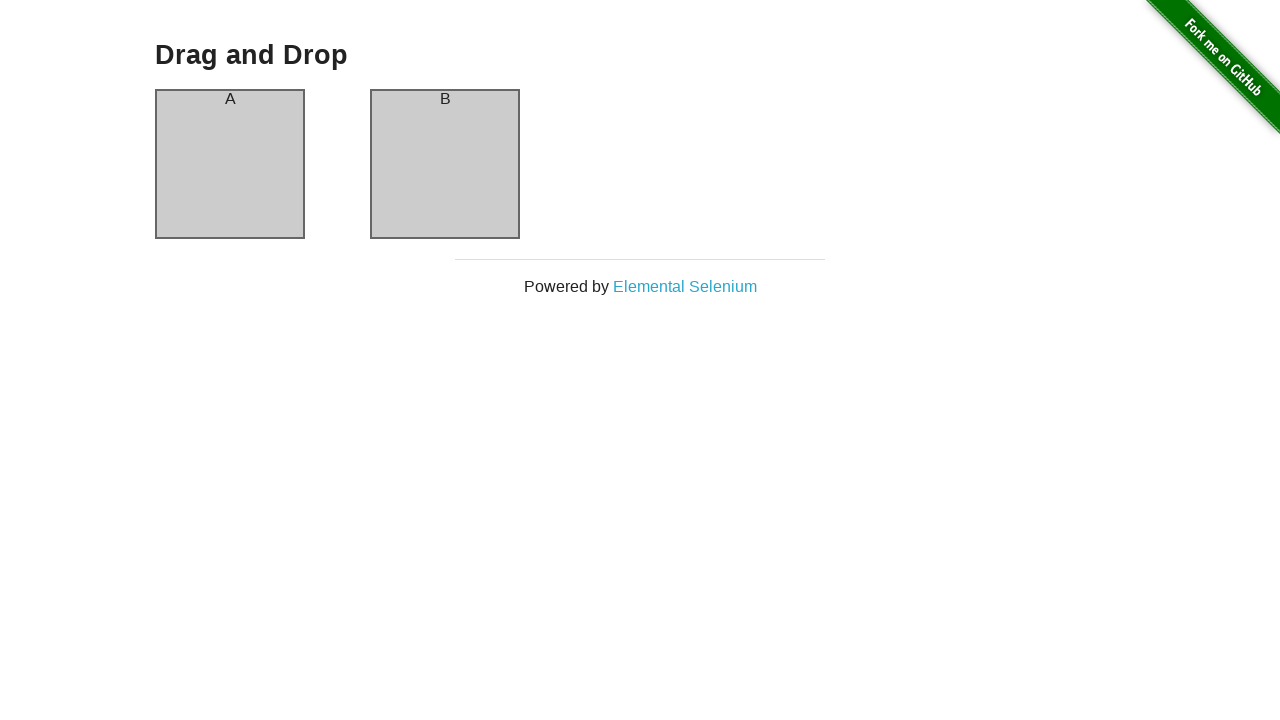

Dragged element A to element B's position at (445, 164)
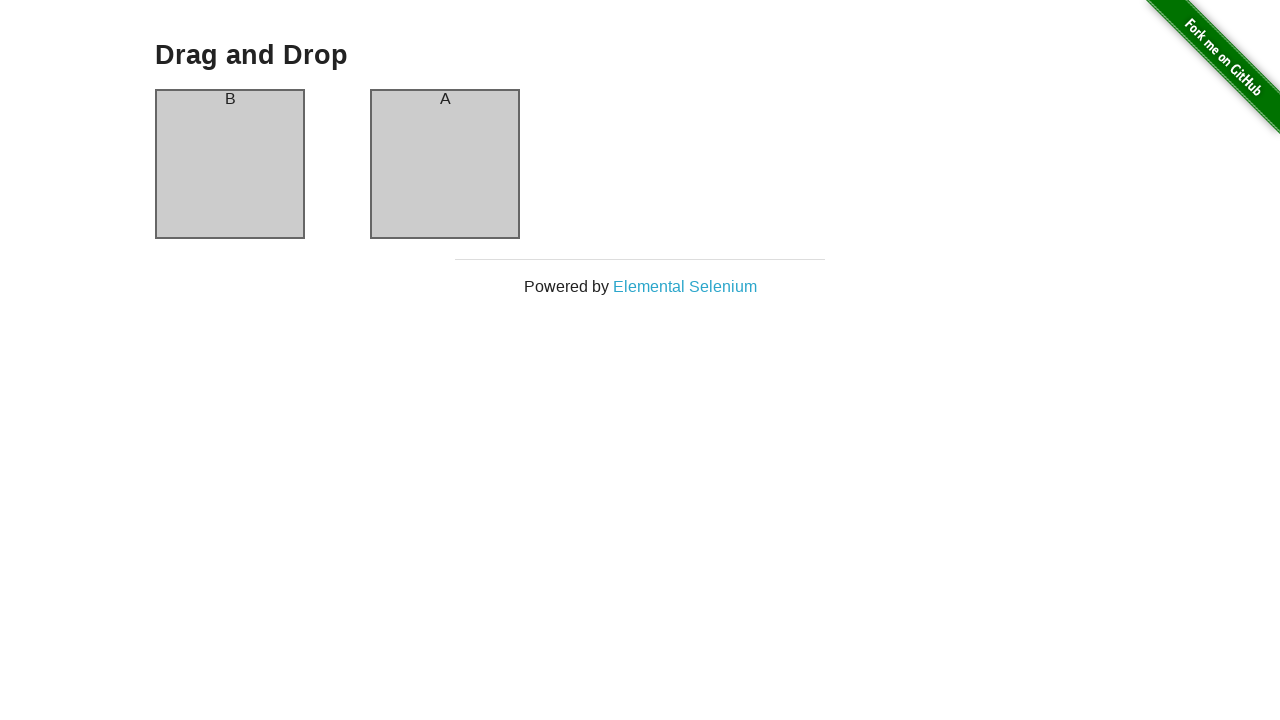

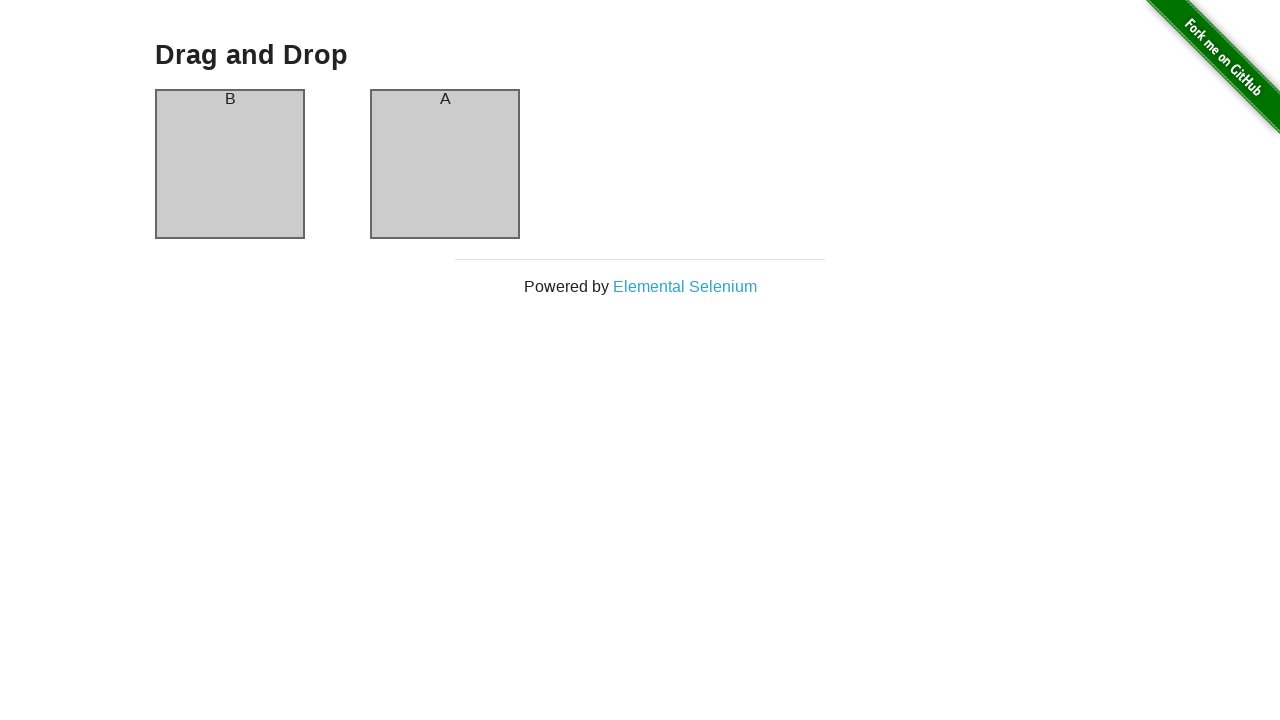